Tests Indian railway train search functionality by entering source and destination stations (Chennai - MS to Madurai - Mdu) and searching for available trains

Starting URL: https://erail.in/

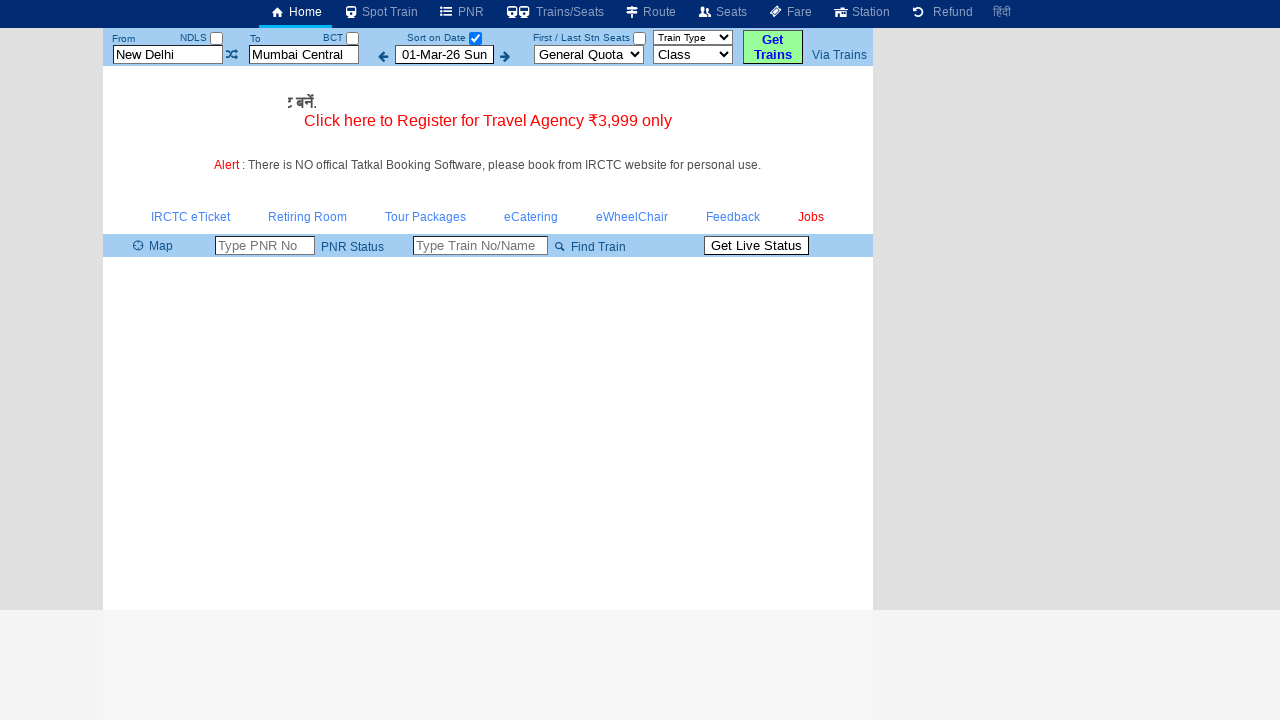

Cleared the 'From' station field on #txtStationFrom
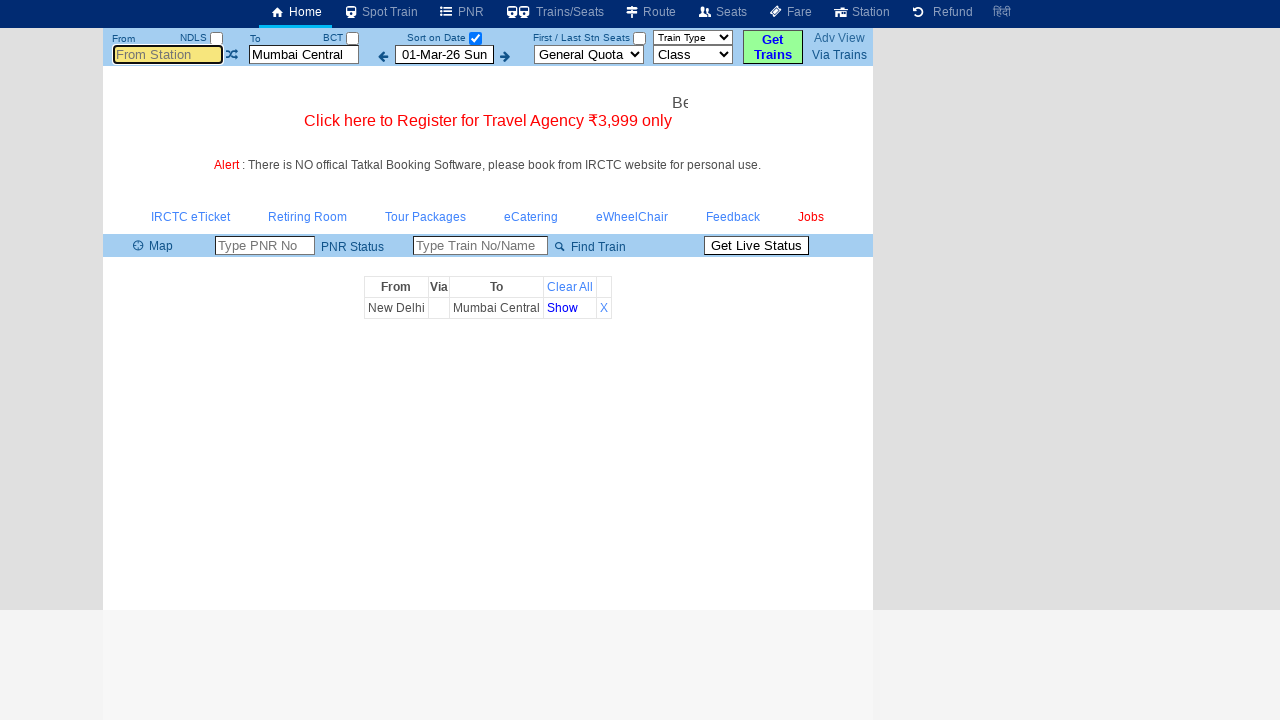

Filled 'From' station field with 'MS' (Chennai) on #txtStationFrom
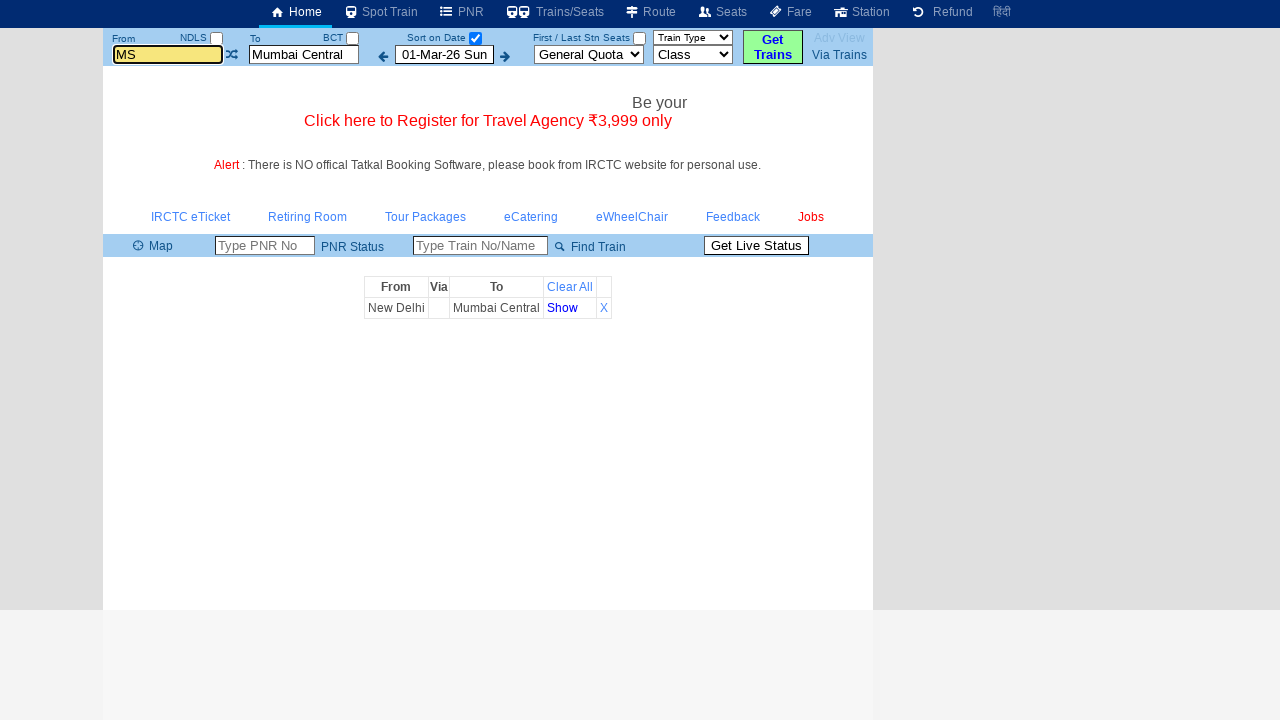

Pressed Tab to move focus from 'From' field on #txtStationFrom
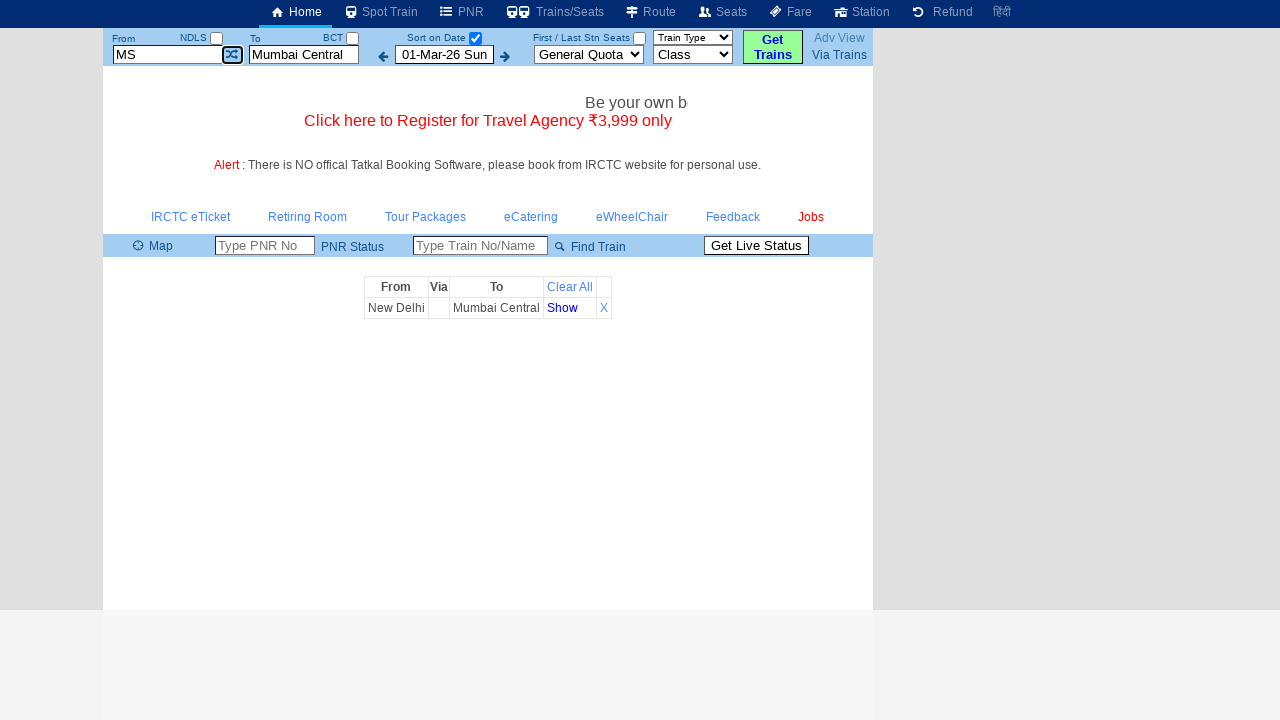

Pressed Enter to confirm 'From' station selection on #txtStationFrom
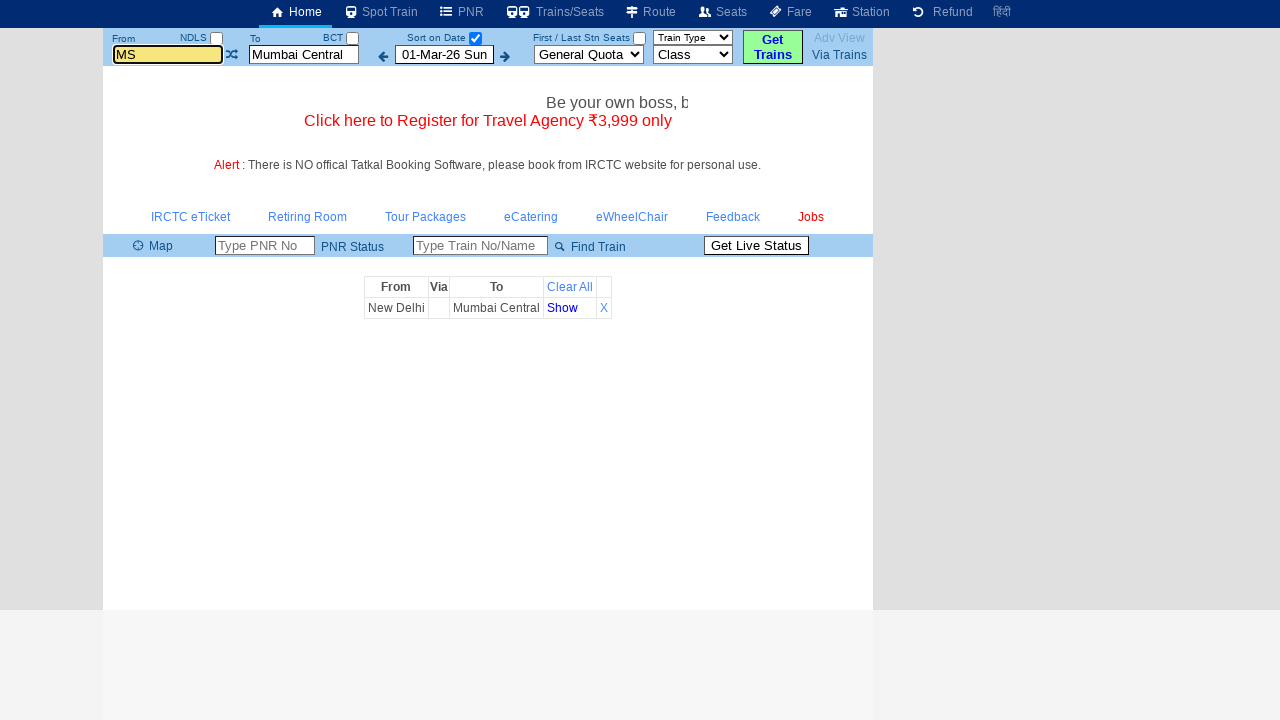

Cleared the 'To' station field on #txtStationTo
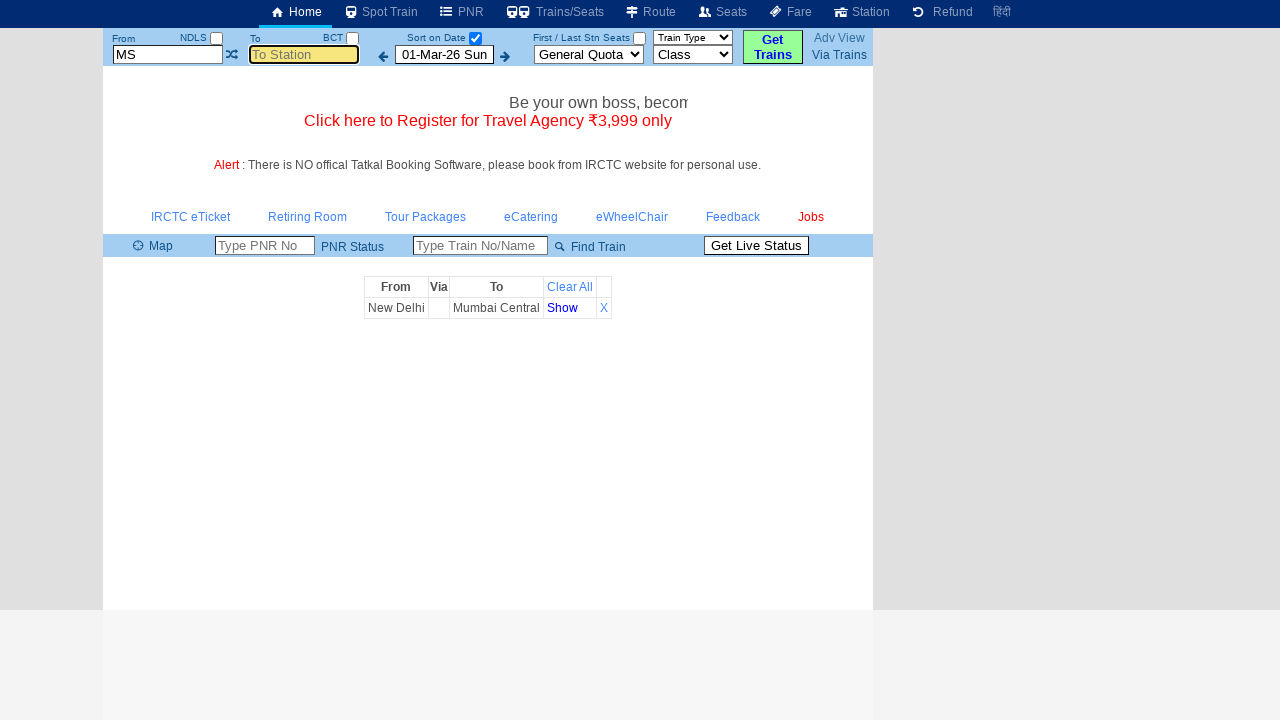

Filled 'To' station field with 'Mdu' (Madurai) on #txtStationTo
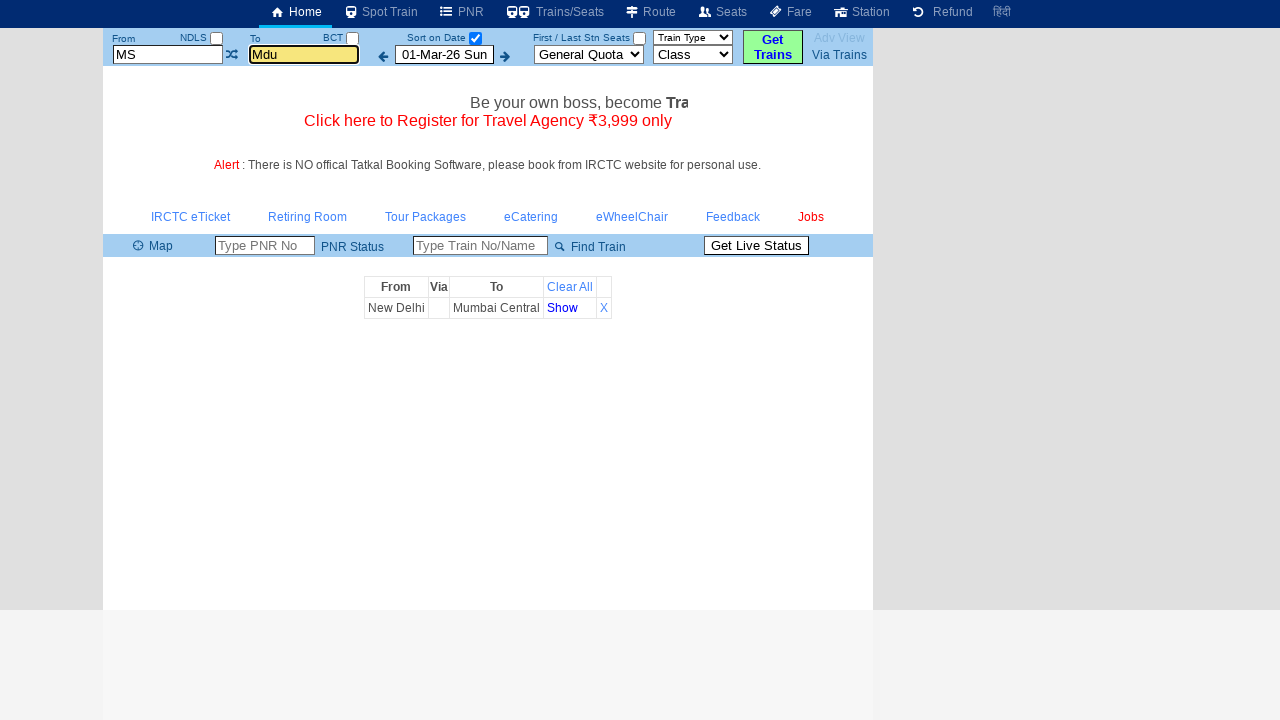

Pressed Tab to move focus from 'To' field on #txtStationTo
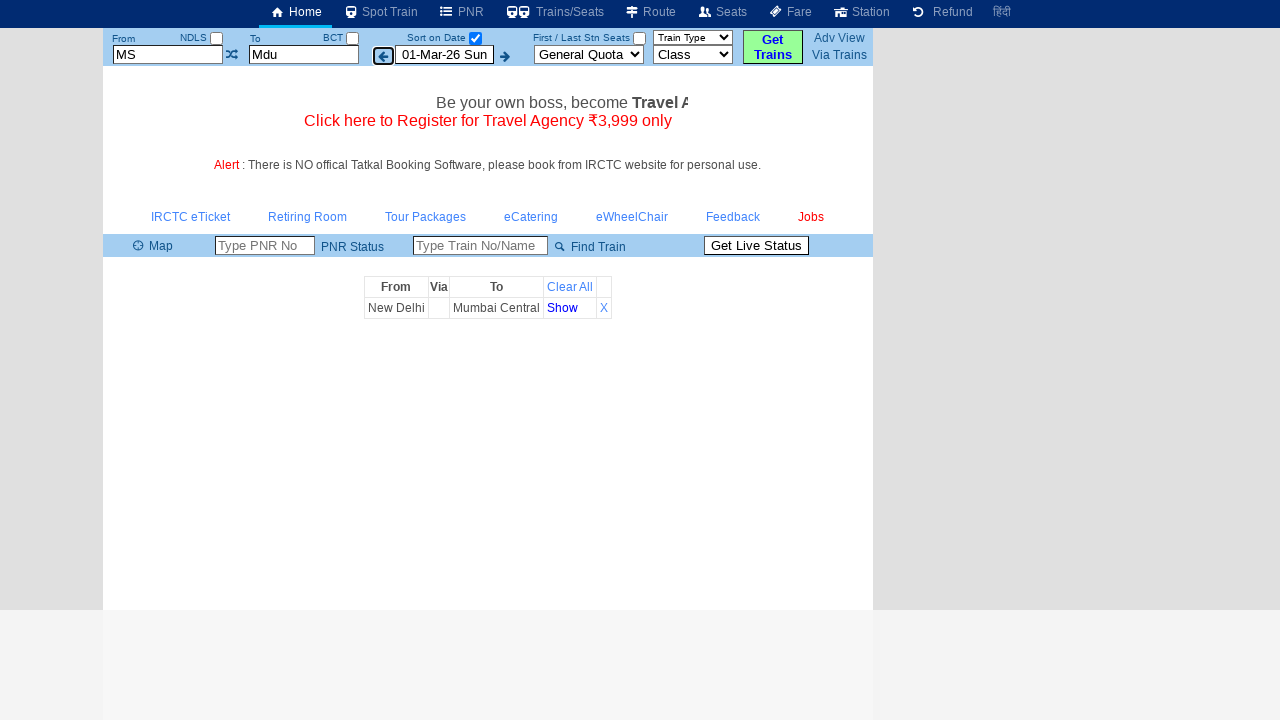

Pressed Enter to confirm 'To' station selection on #txtStationTo
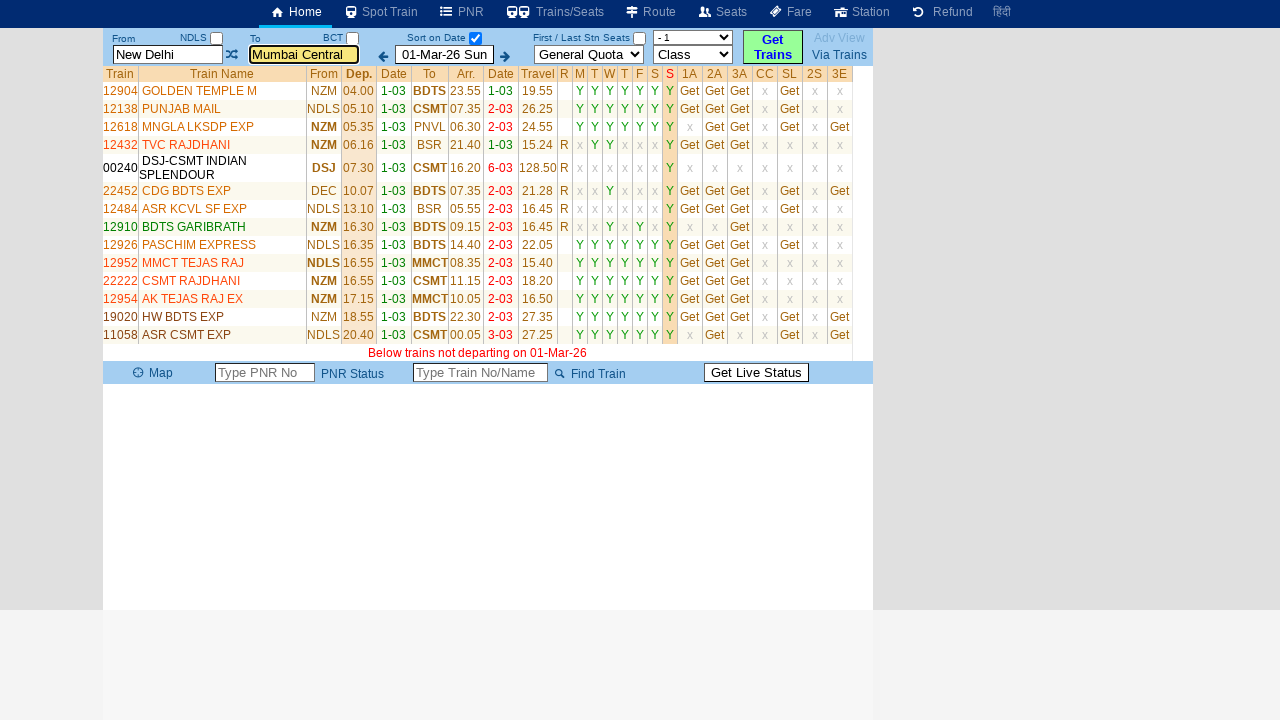

Clicked date selection checkbox at (475, 38) on #chkSelectDateOnly
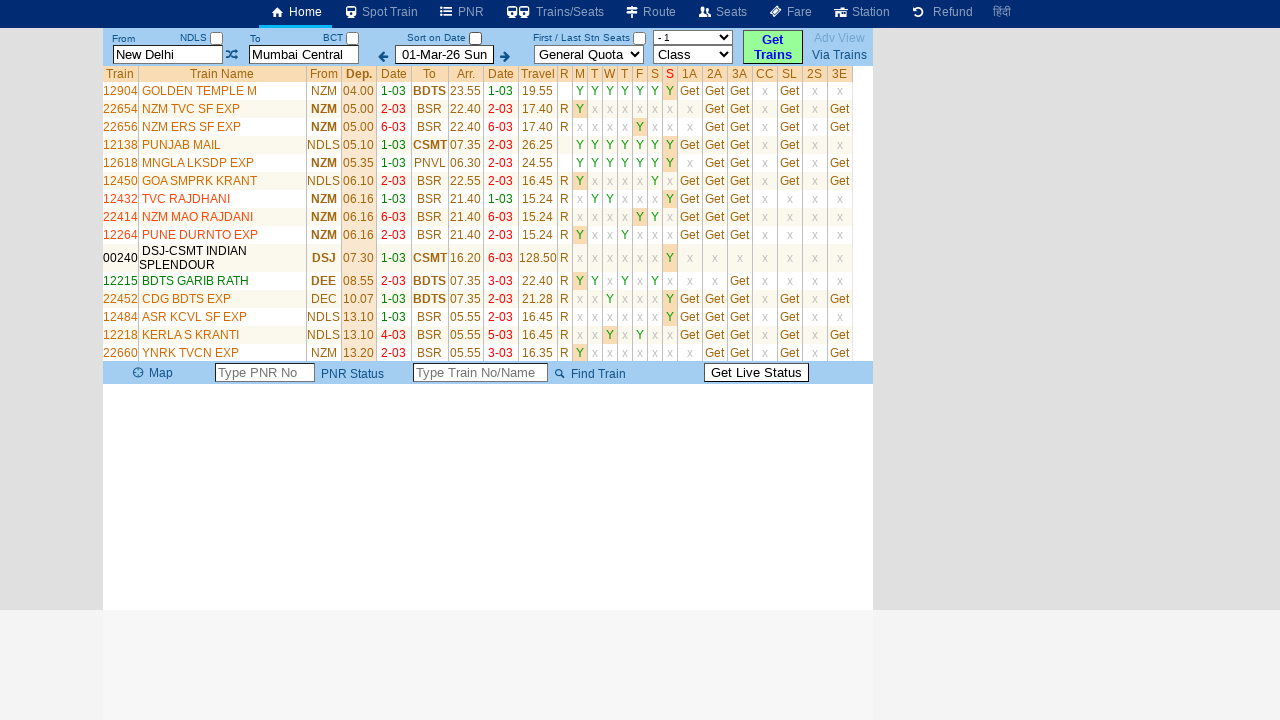

Train results table loaded successfully
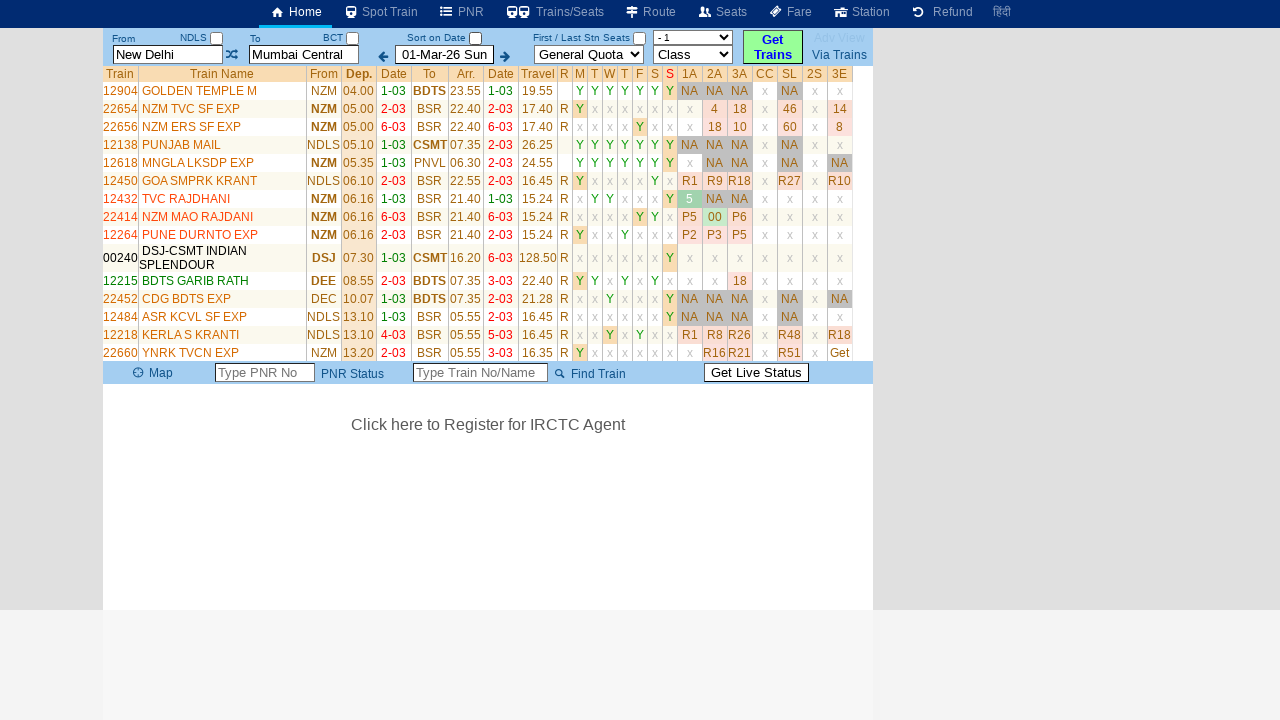

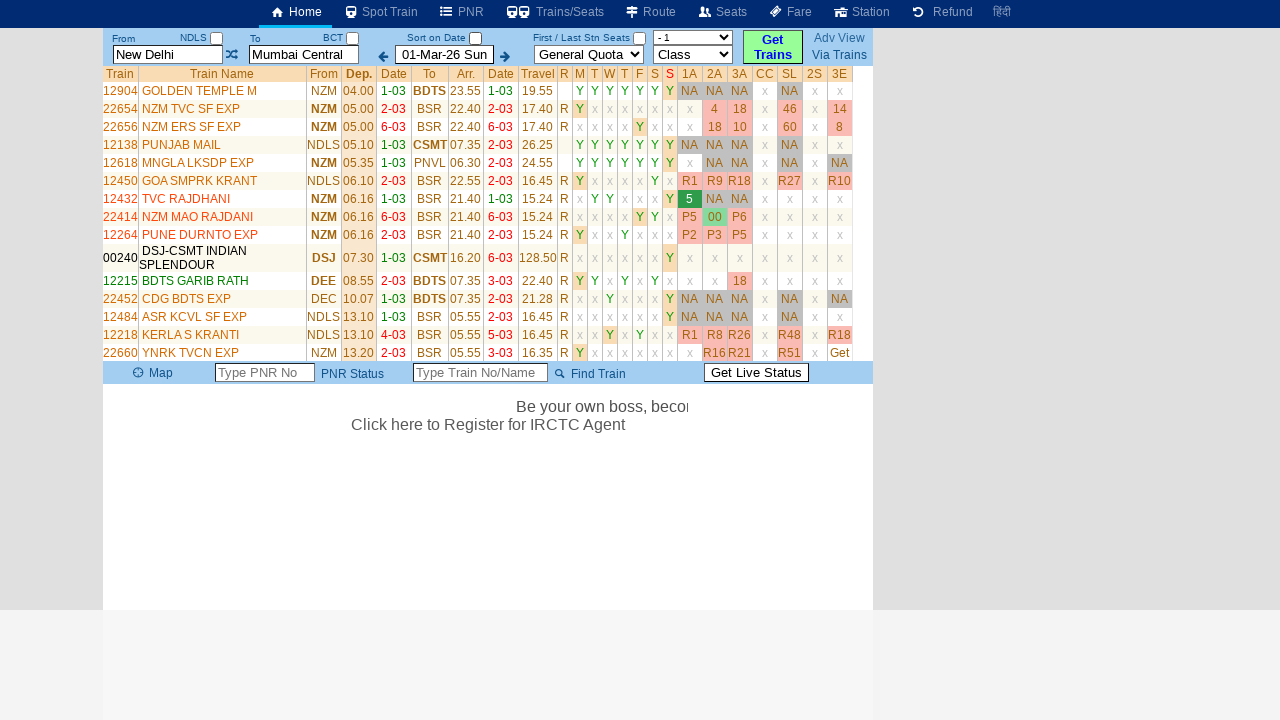